Navigates to a basic demo HTML page and clicks on a link with text "Google" using JavaScript execution

Starting URL: https://prafpawar11.github.io/basicdemo.html

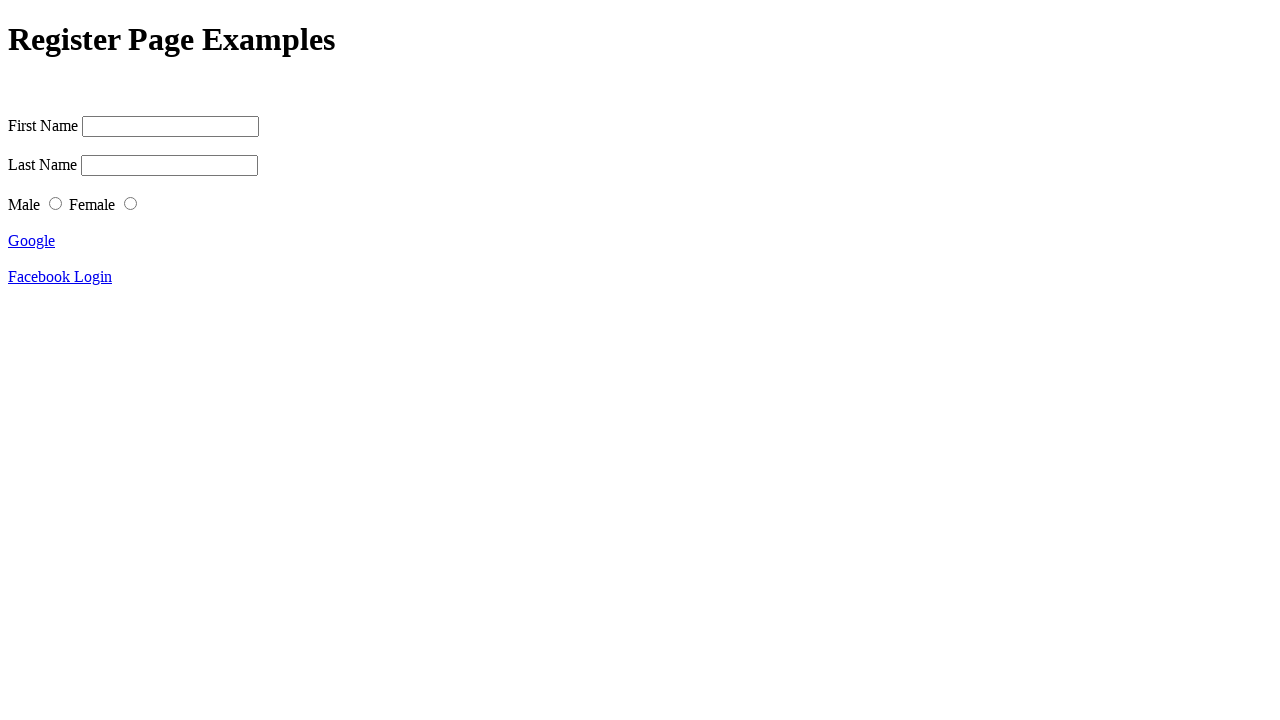

Waited for page to load (domcontentloaded)
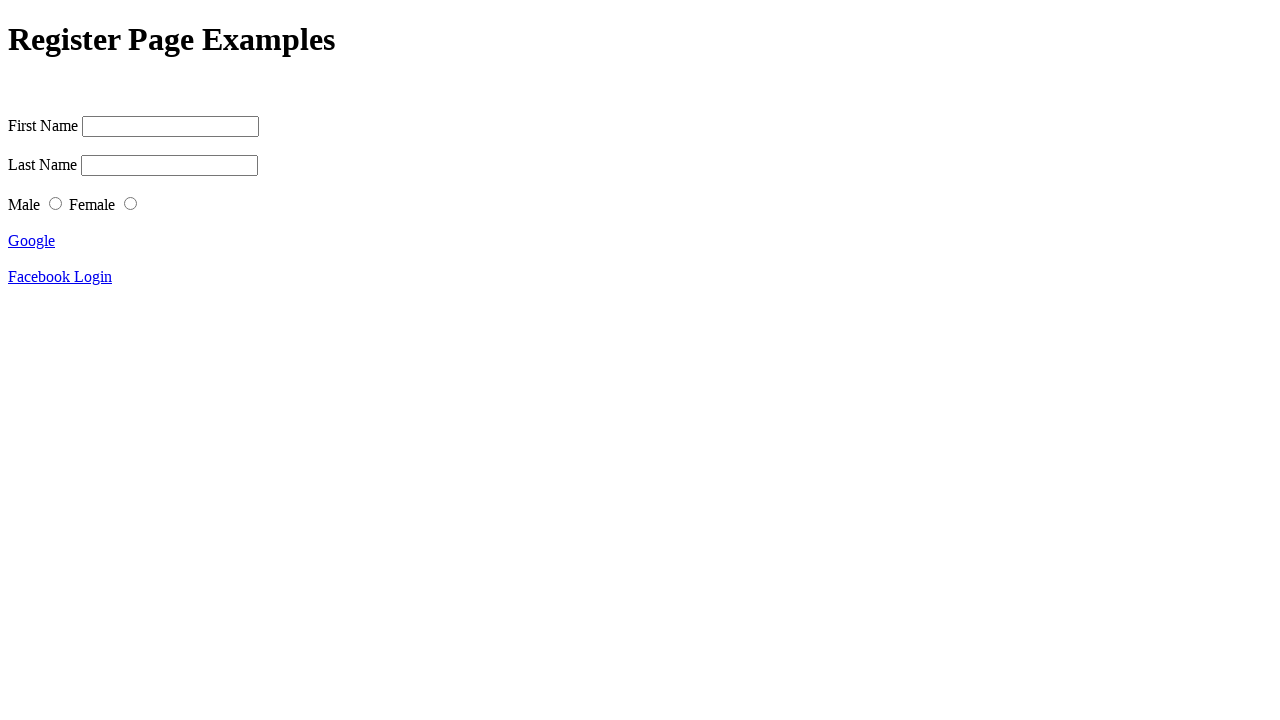

Clicked on the Google link using XPath at (32, 240) on xpath=//a[text()='Google']
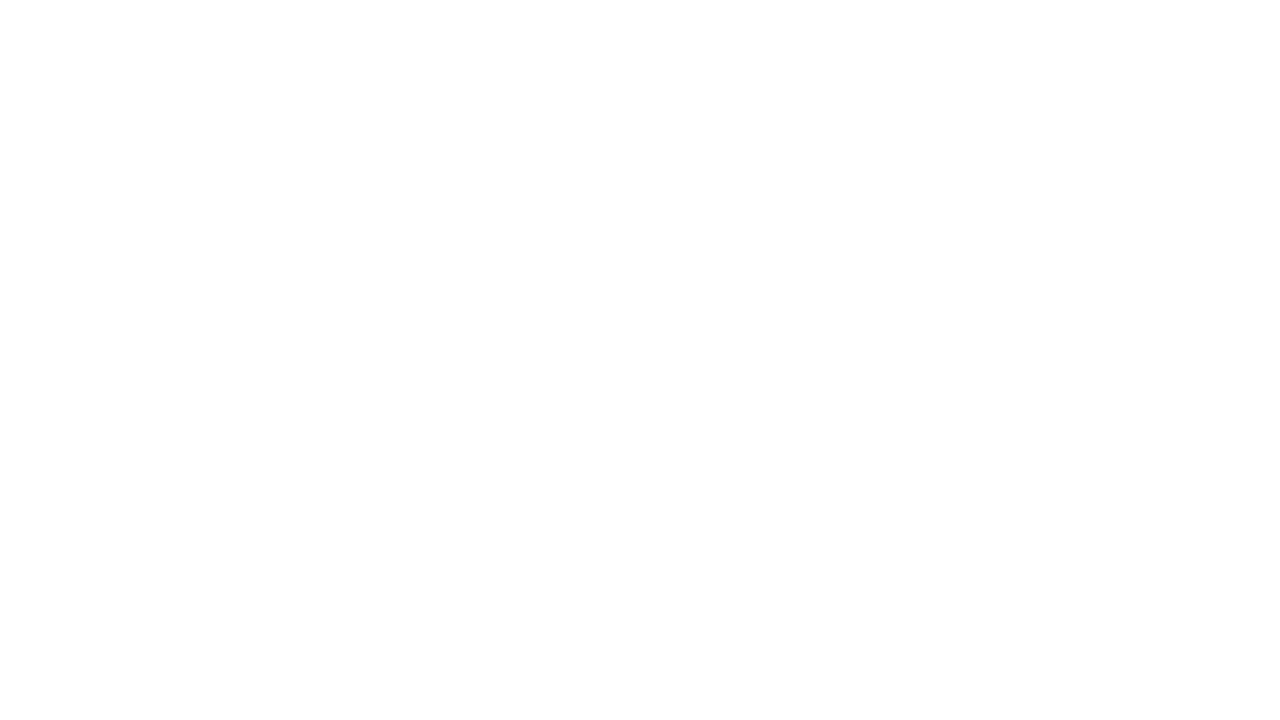

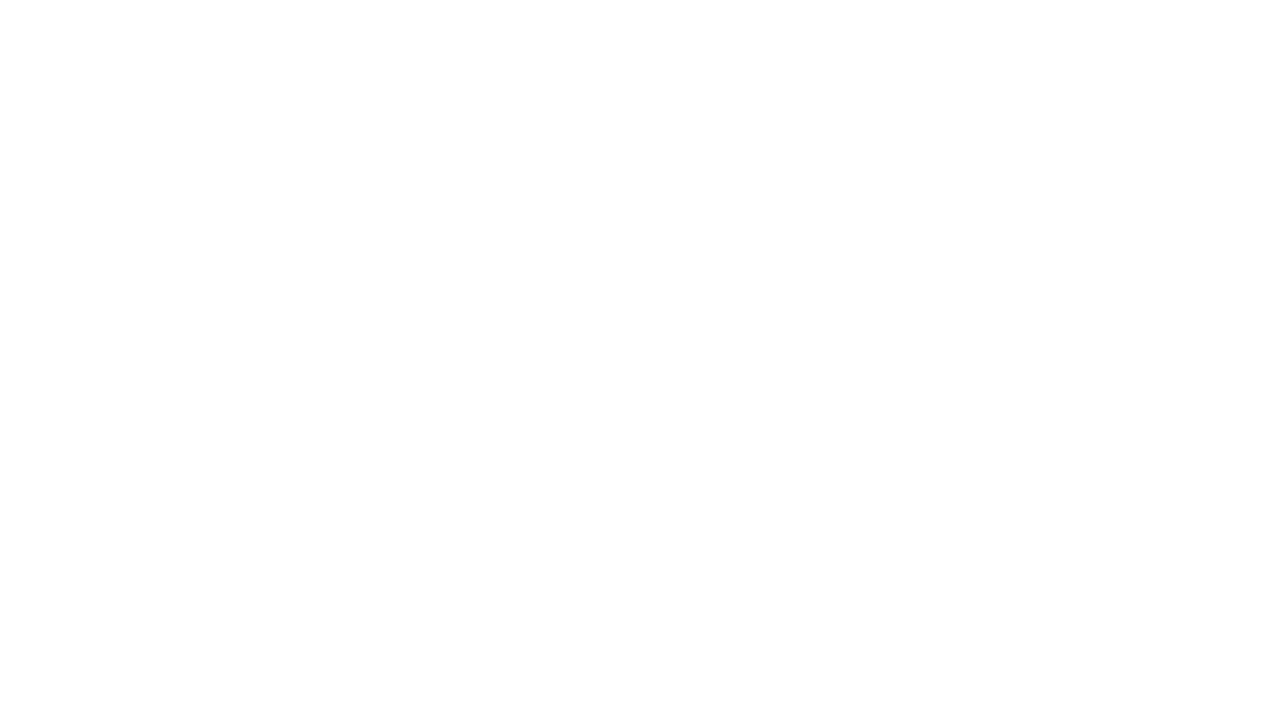